Tests prompt alert popup by clicking the prompt button, entering text into the prompt dialog, and accepting it

Starting URL: https://demoqa.com/alerts

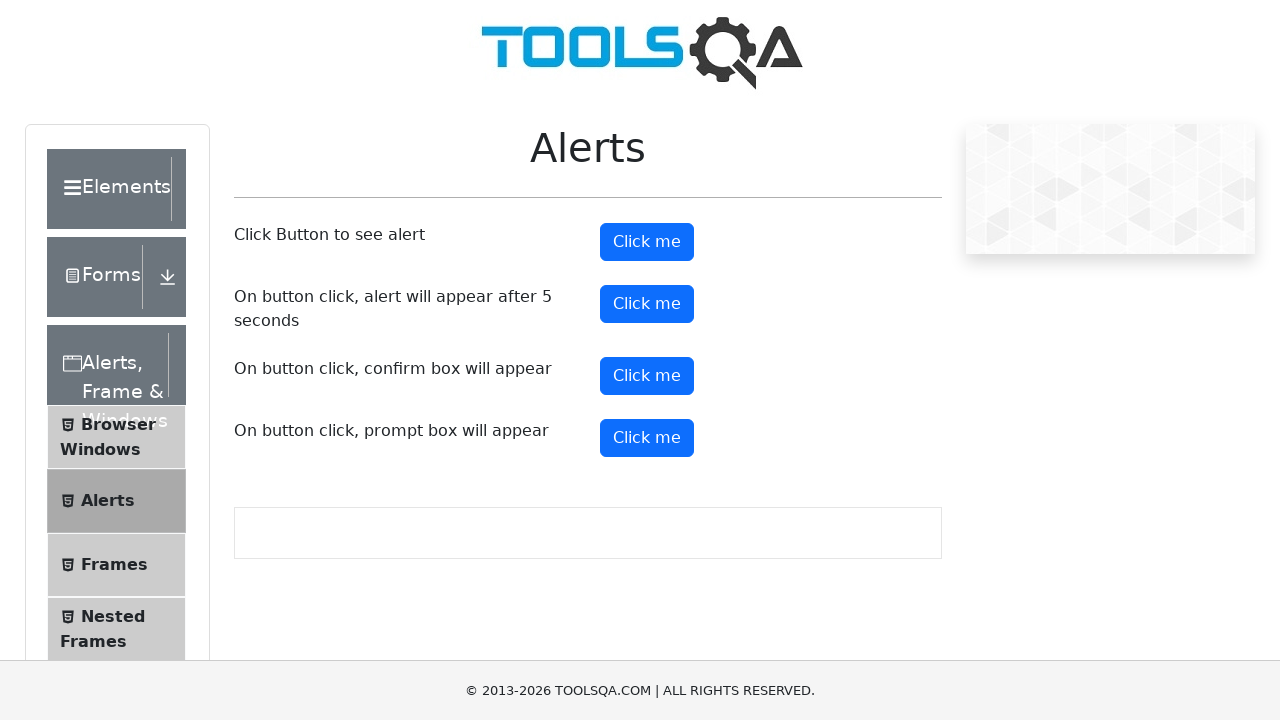

Set up dialog handler to accept prompt with text 'Alexandra'
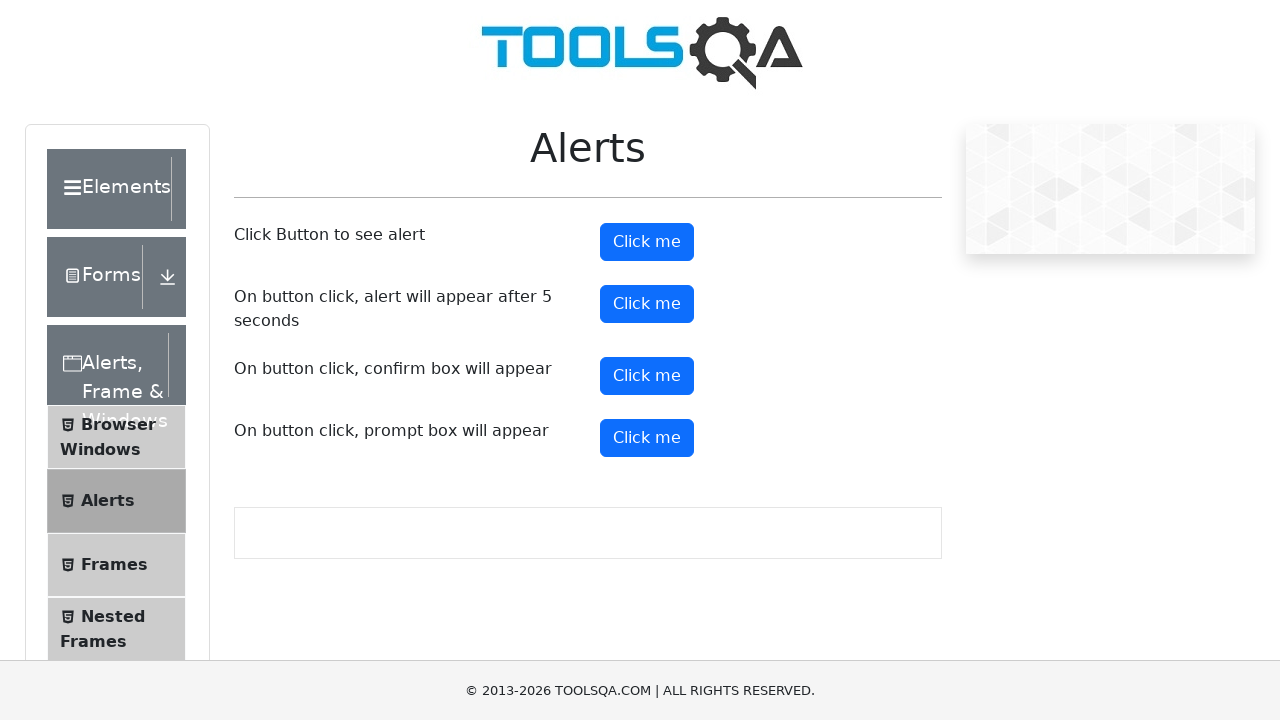

Scrolled down 100 pixels to ensure prompt button is visible
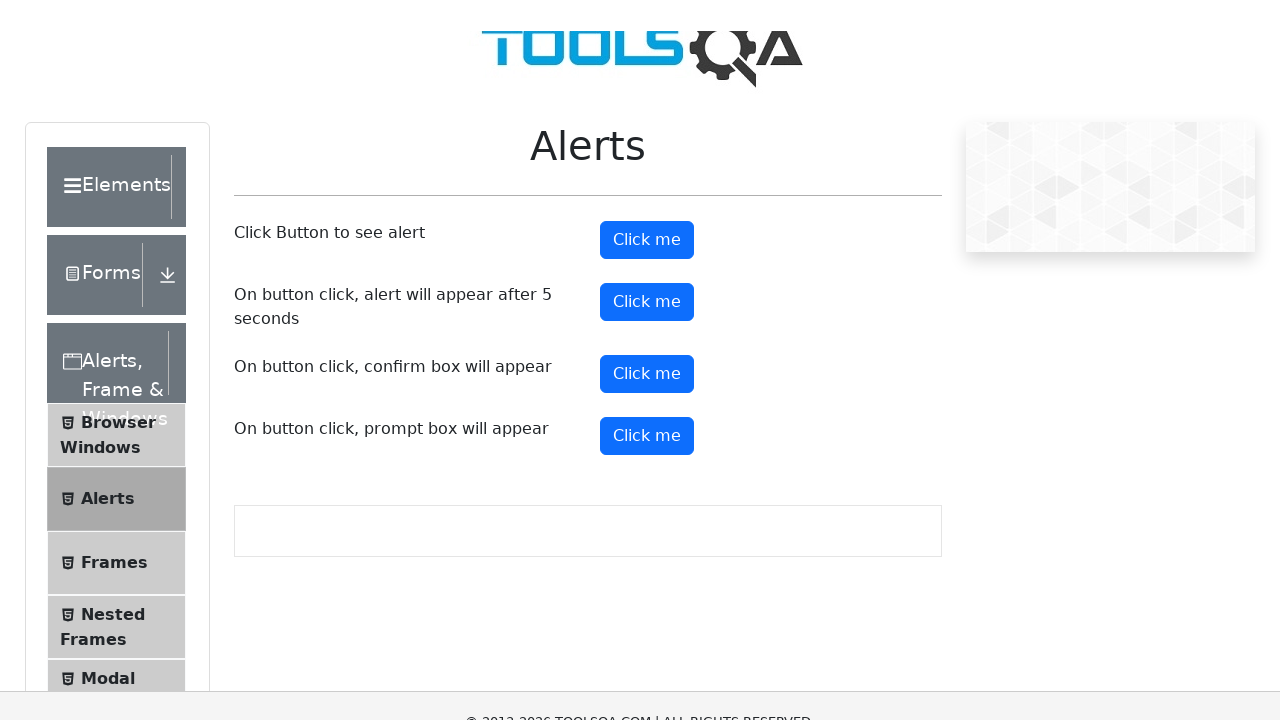

Clicked the prompt button to trigger the prompt dialog at (647, 338) on xpath=//button[@id='promtButton']
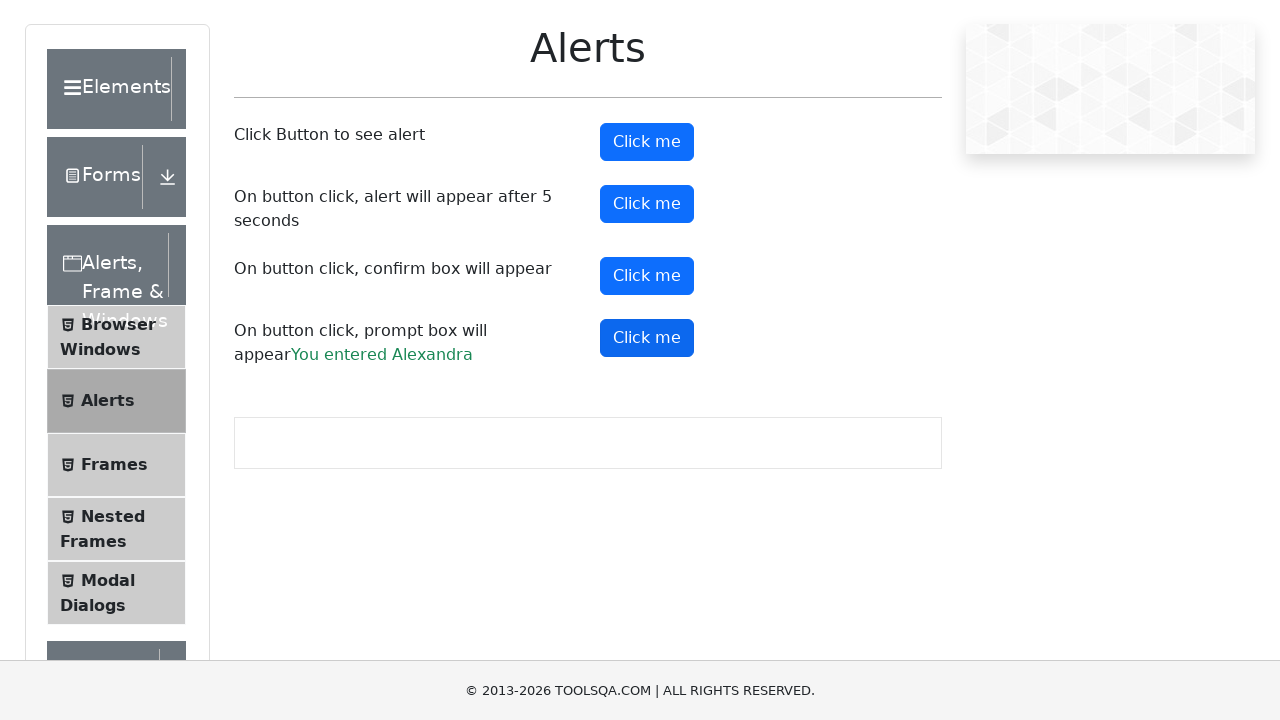

Waited for dialog to be processed and accepted
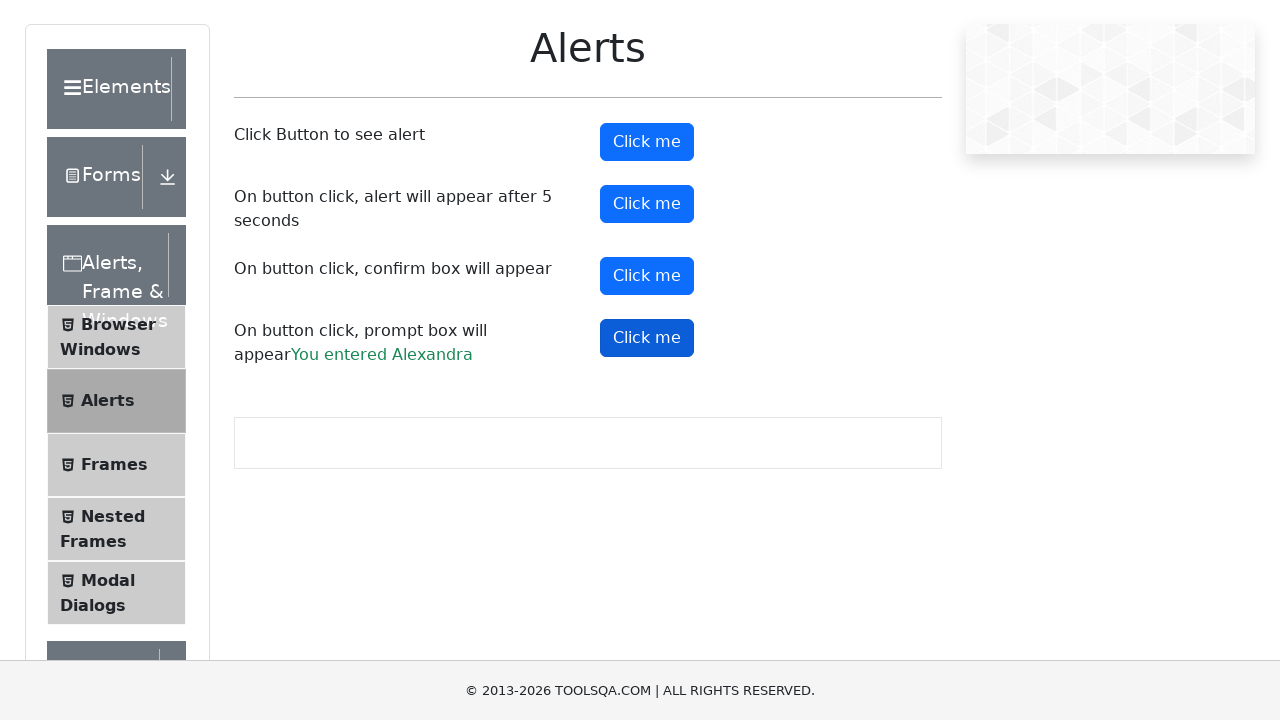

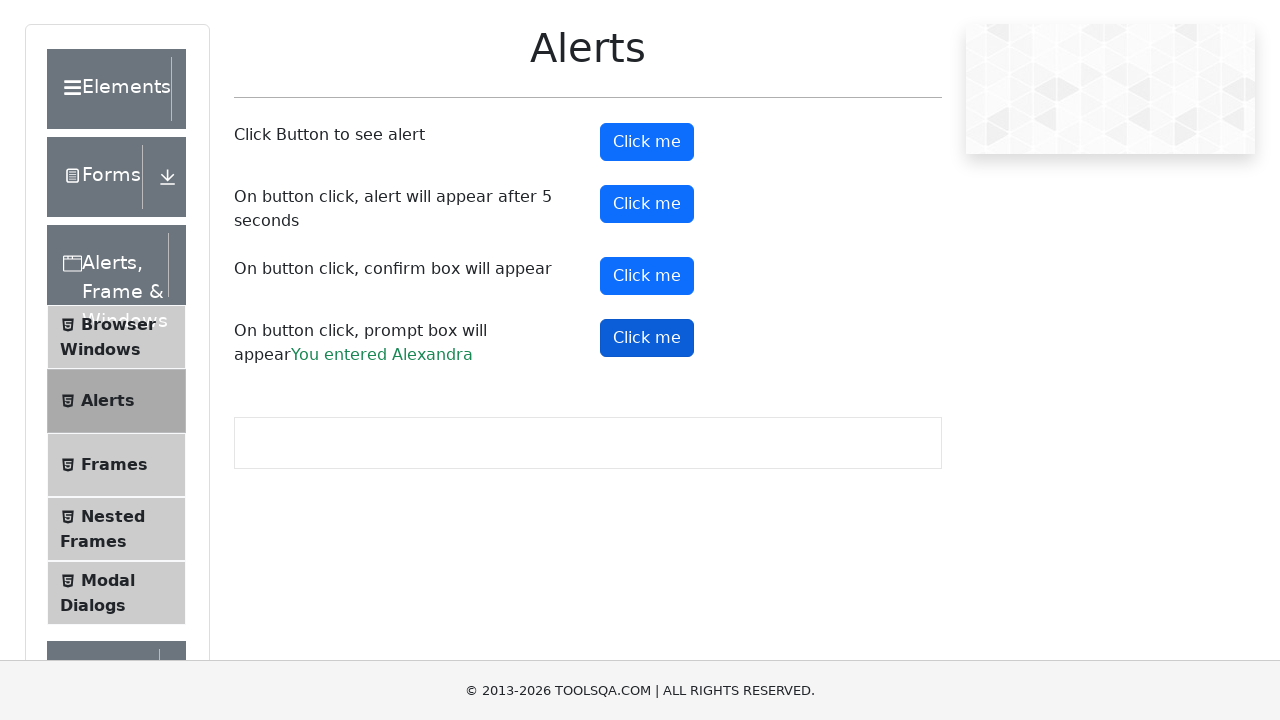